Tests volunteer registration form validation by submitting an invalid email format and verifying the error message is displayed.

Starting URL: https://skarb.foxminded.ua/registration/volunteers

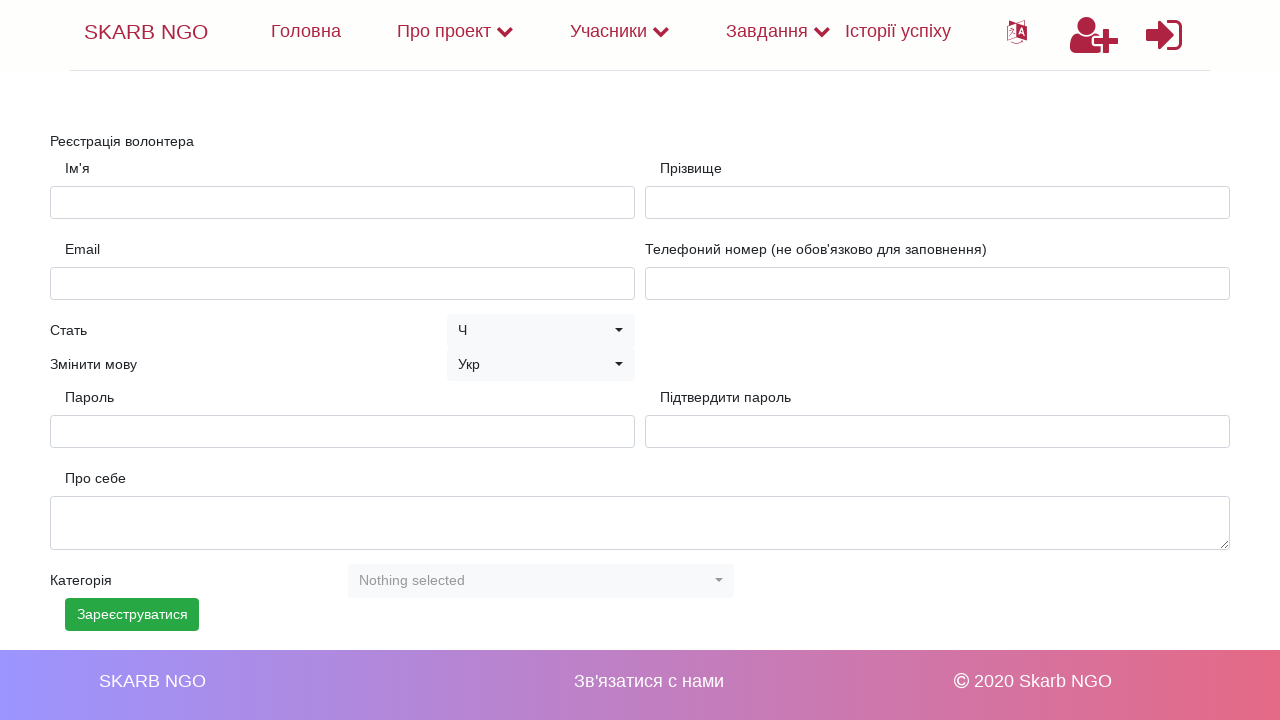

Navigated to volunteer registration page
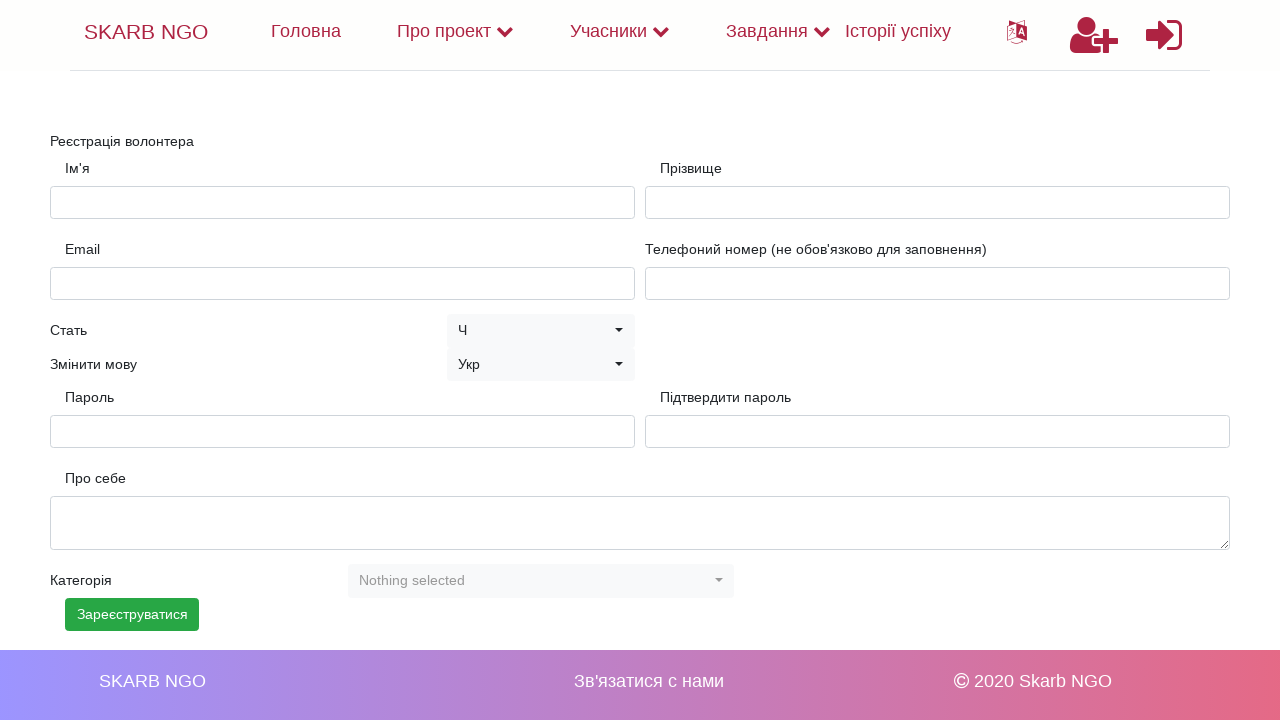

Filled first name field with 'Sara' on #firstName
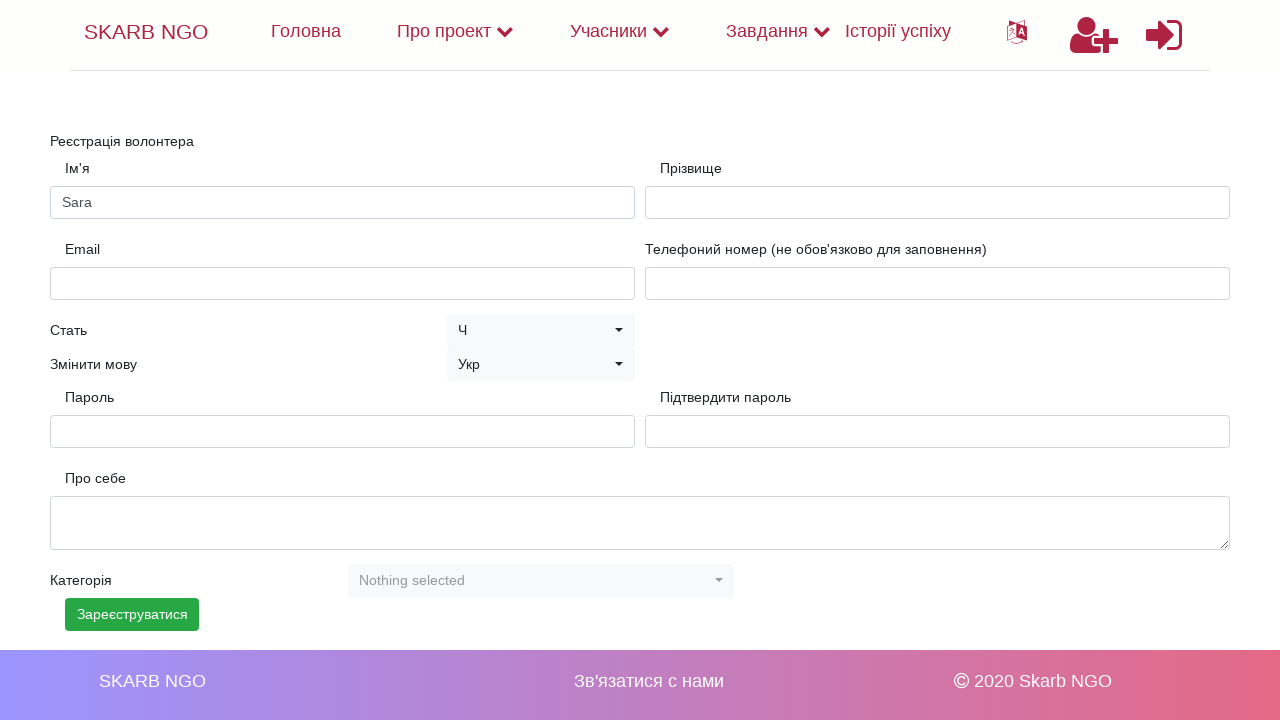

Filled last name field with 'Konnor' on #lastName
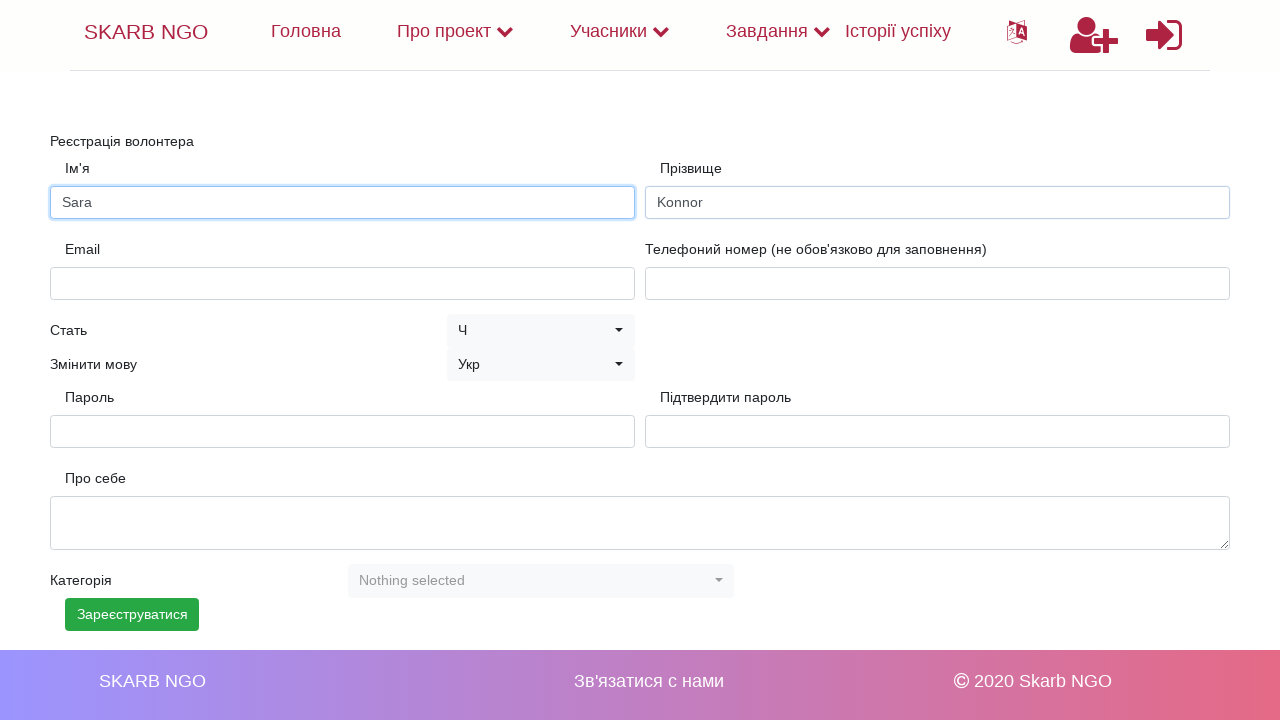

Filled email field with invalid format 'test' on #email
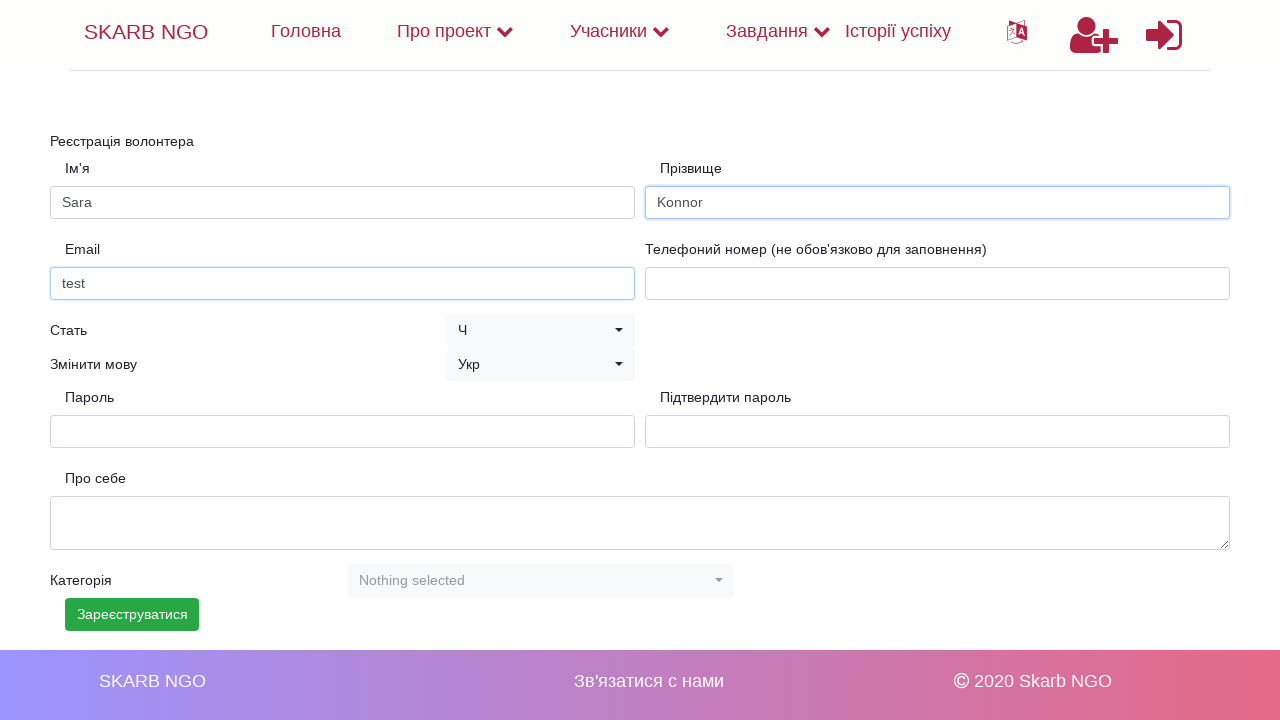

Filled phone number field with '+380984444444' on #phoneNumber
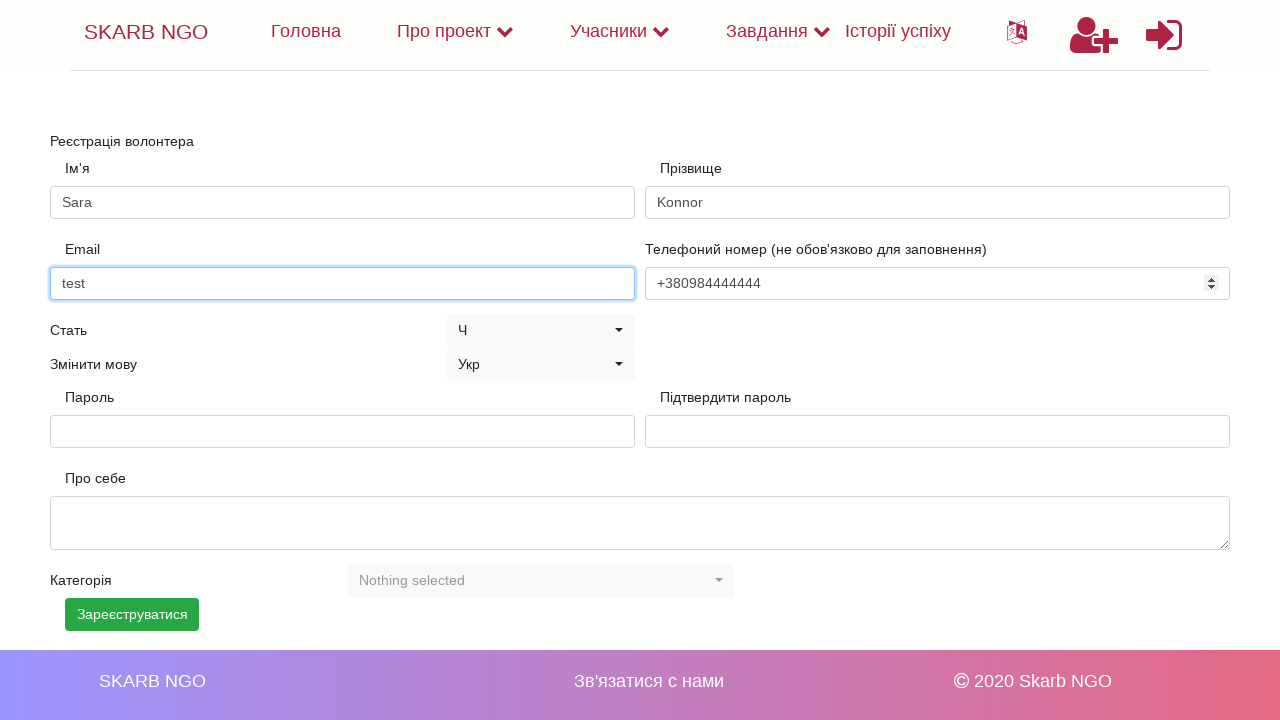

Filled password field with 'PA$$word123' on #password
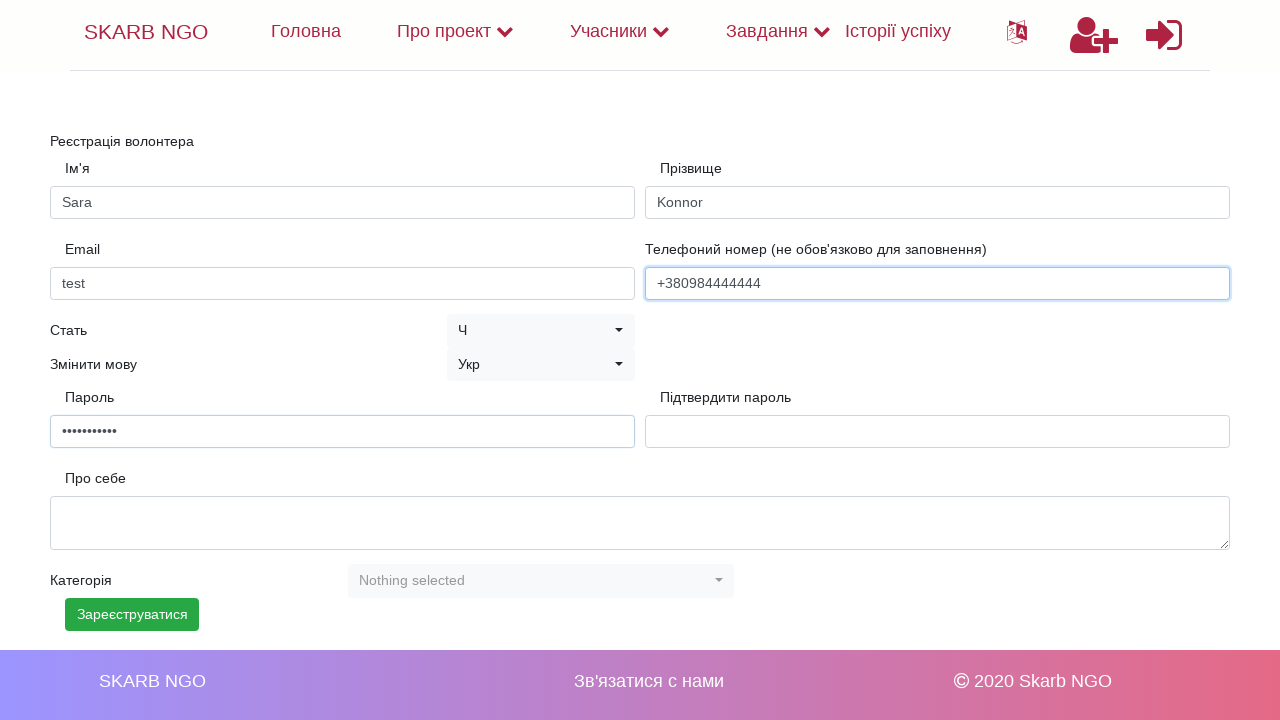

Filled confirm password field with 'PA$$word123' on #confirmPassword
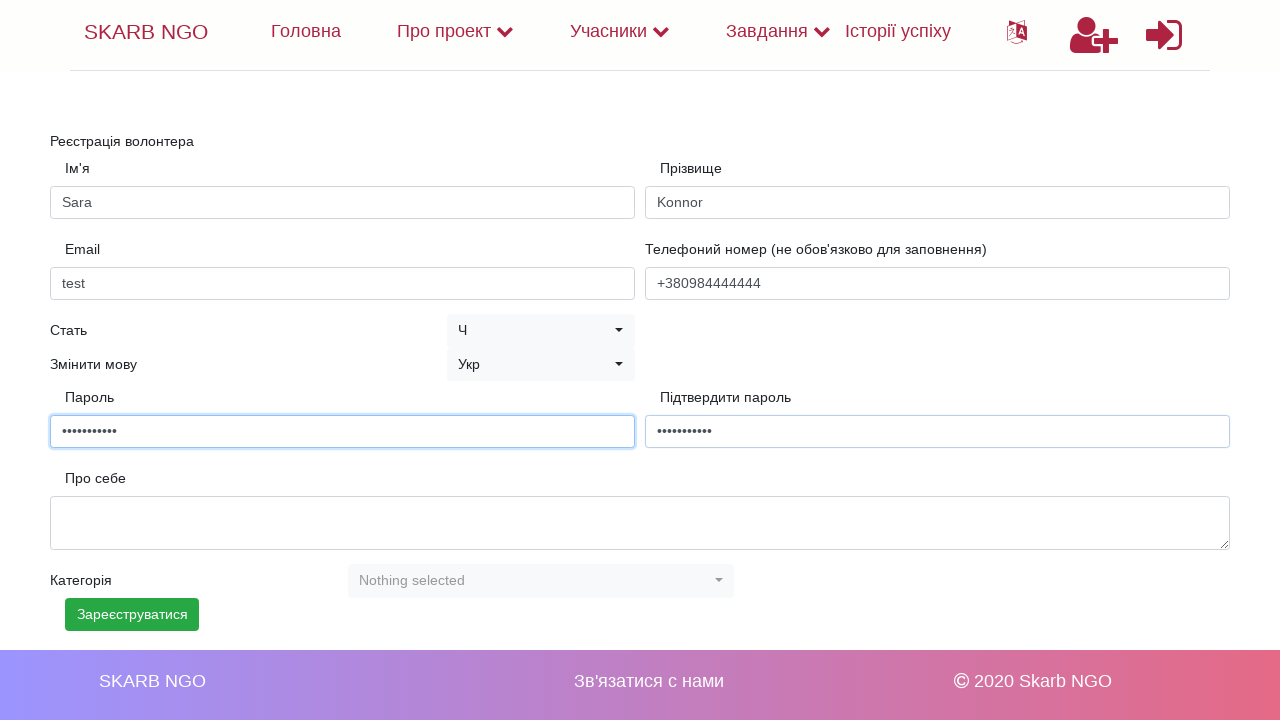

Clicked submit button to register volunteer at (132, 614) on .btn-success
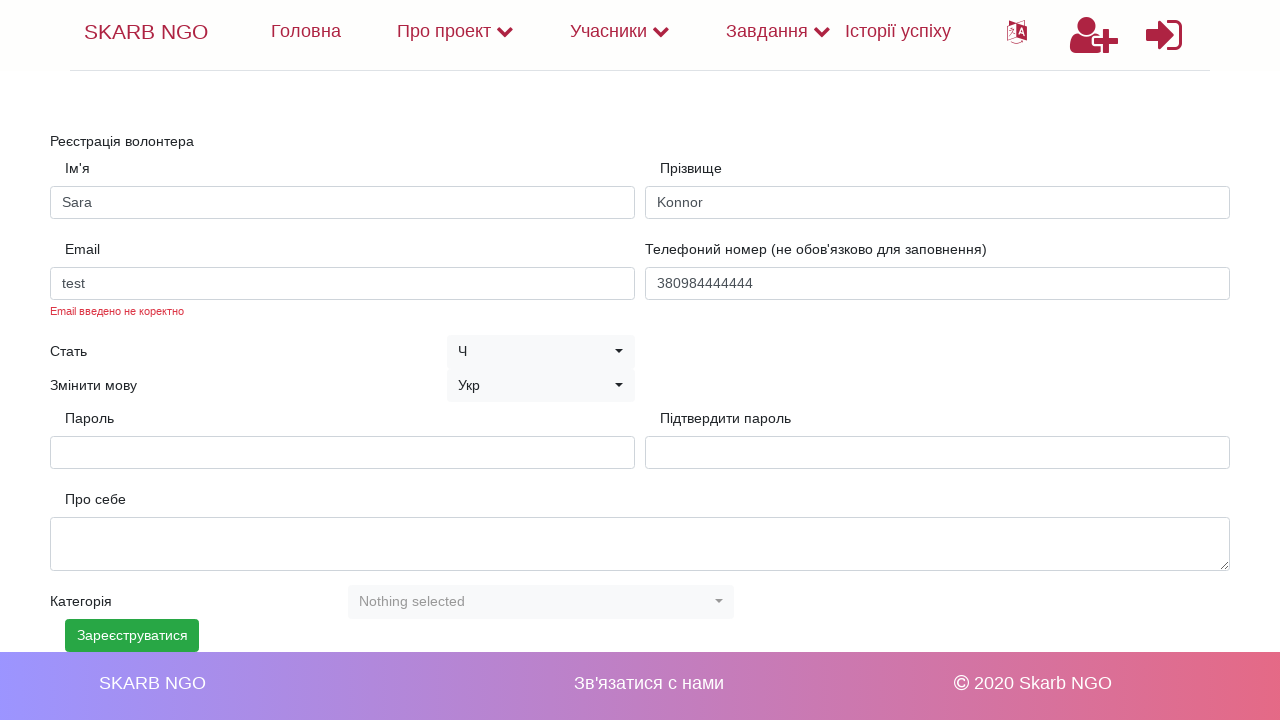

Email validation error message displayed
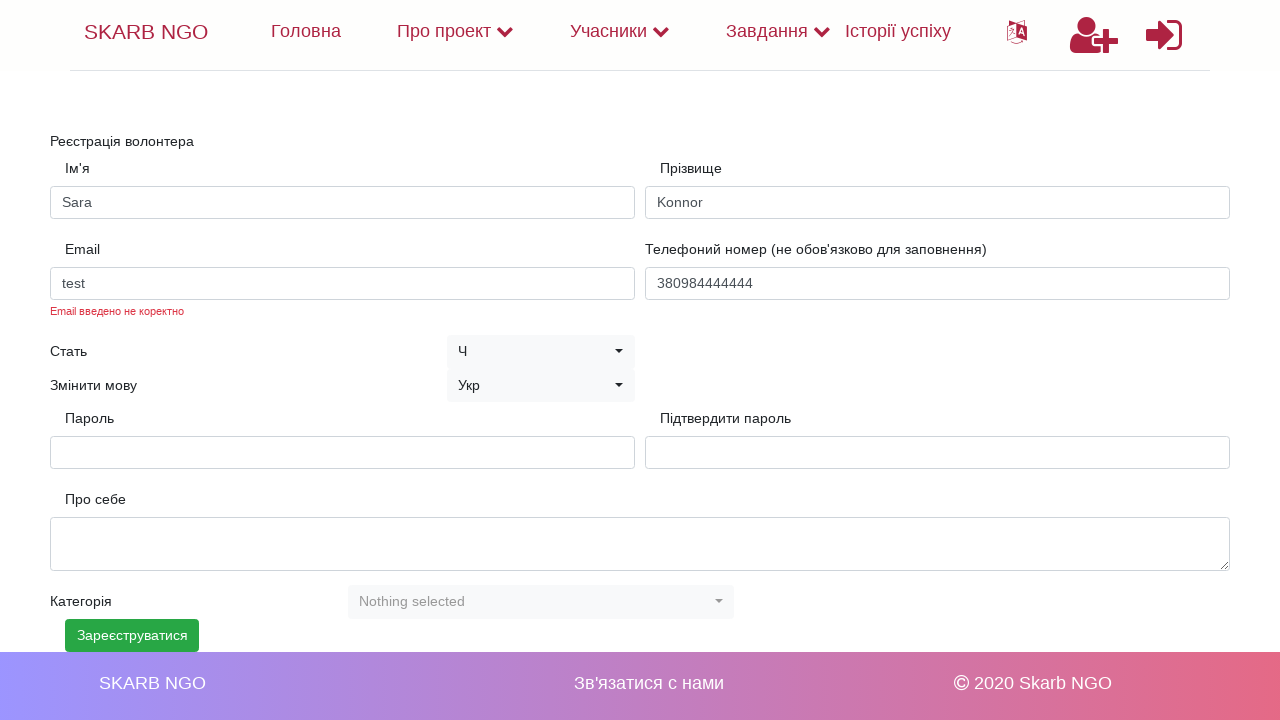

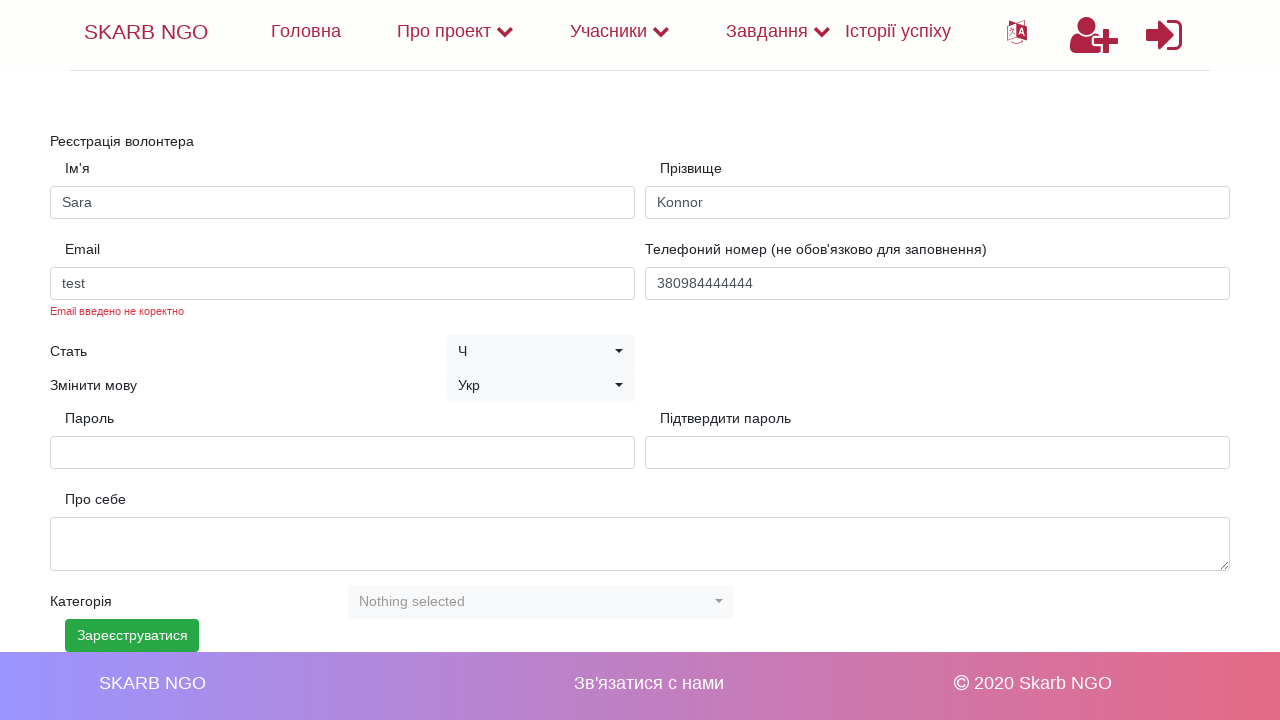